Tests jQuery UI autocomplete functionality by typing a search key and selecting a matching option from the autocomplete dropdown

Starting URL: http://jqueryui.com/autocomplete/

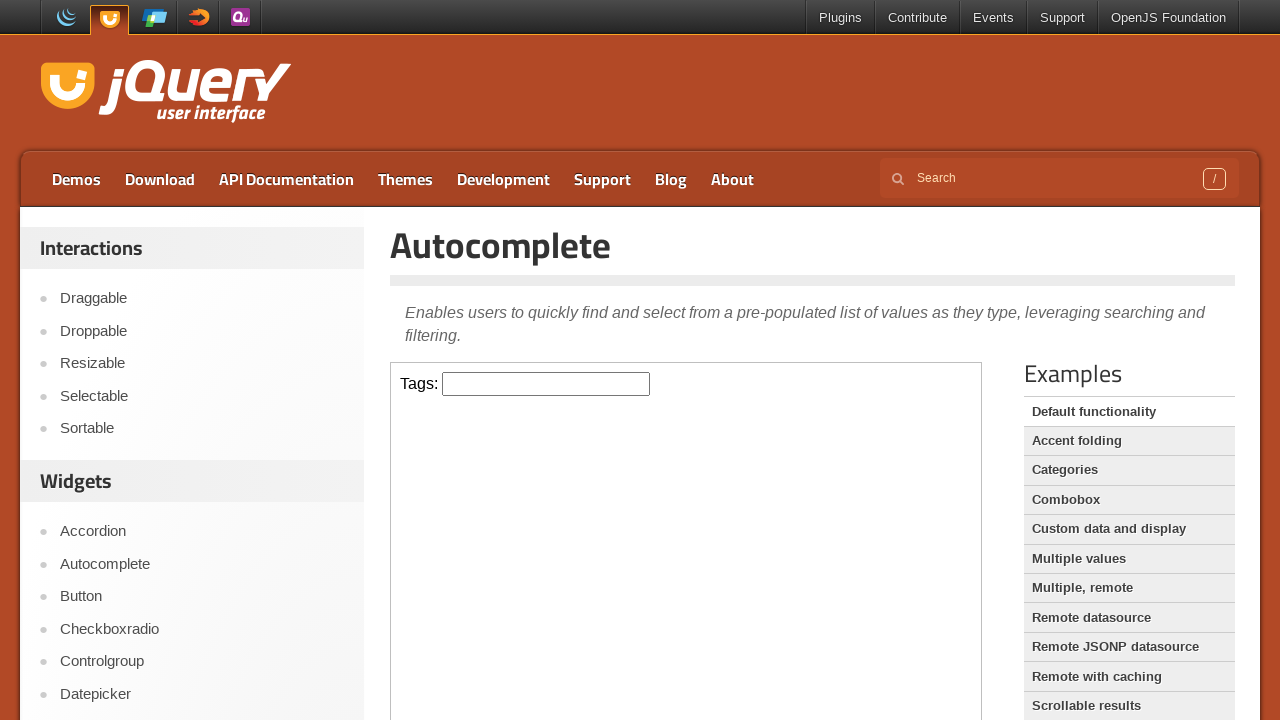

Located the demo frame containing the autocomplete widget
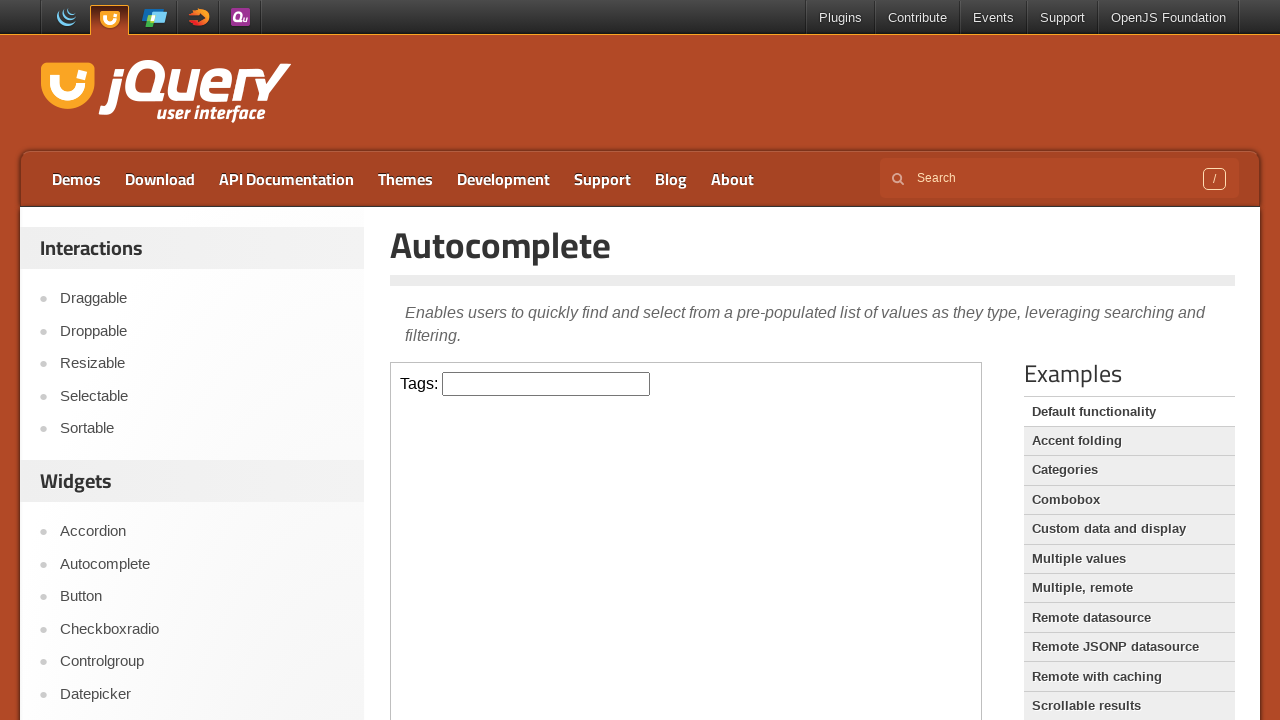

Located the autocomplete input field
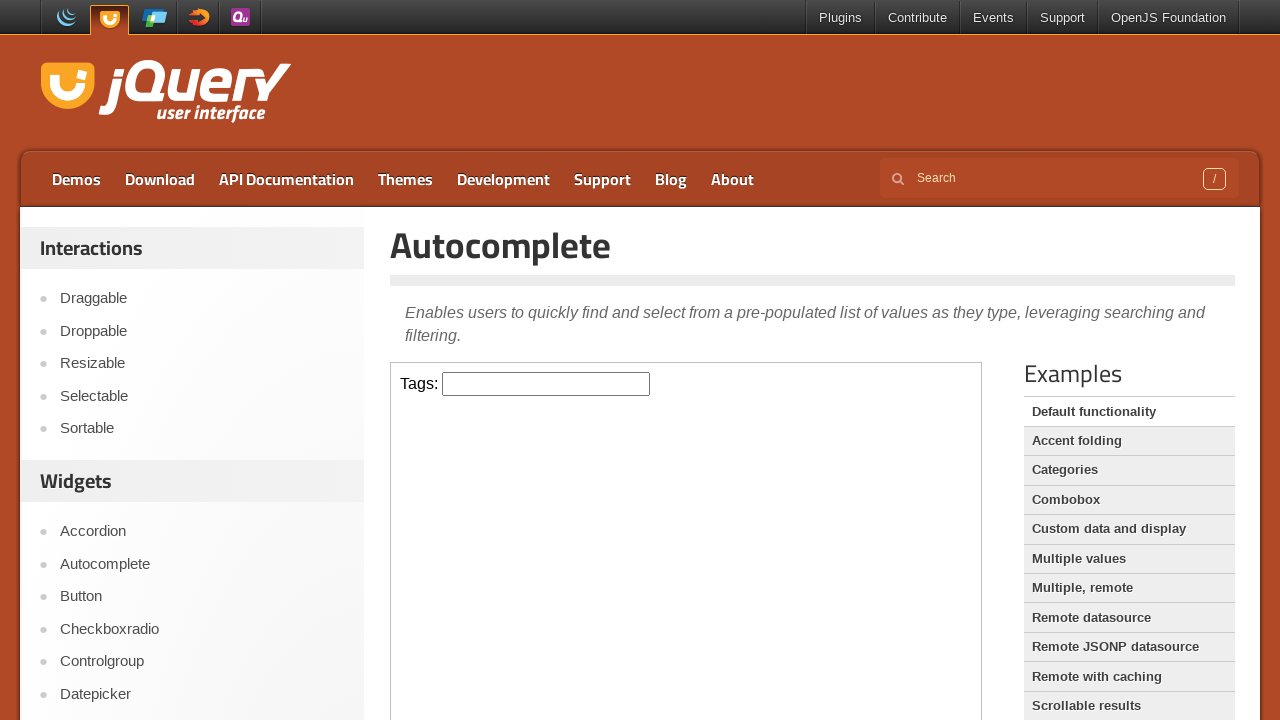

Typed 'ja' into the autocomplete search field on .demo-frame >> internal:control=enter-frame >> #tags
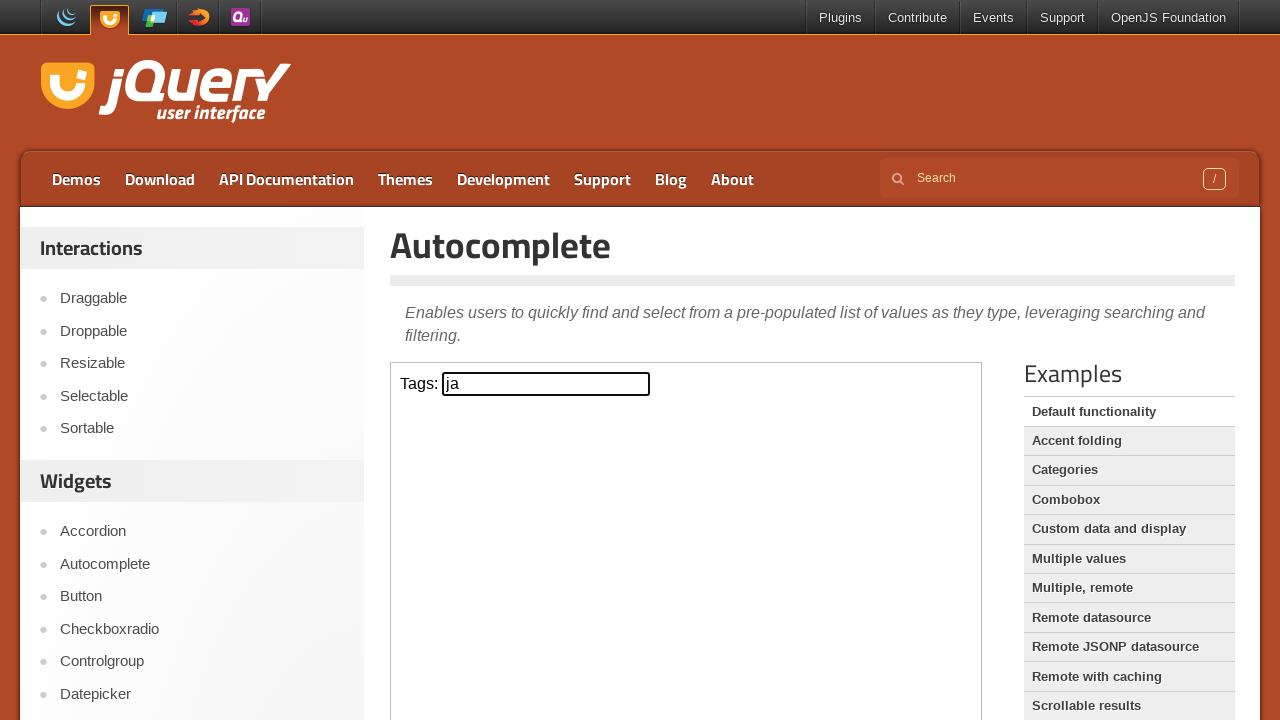

Autocomplete dropdown options appeared
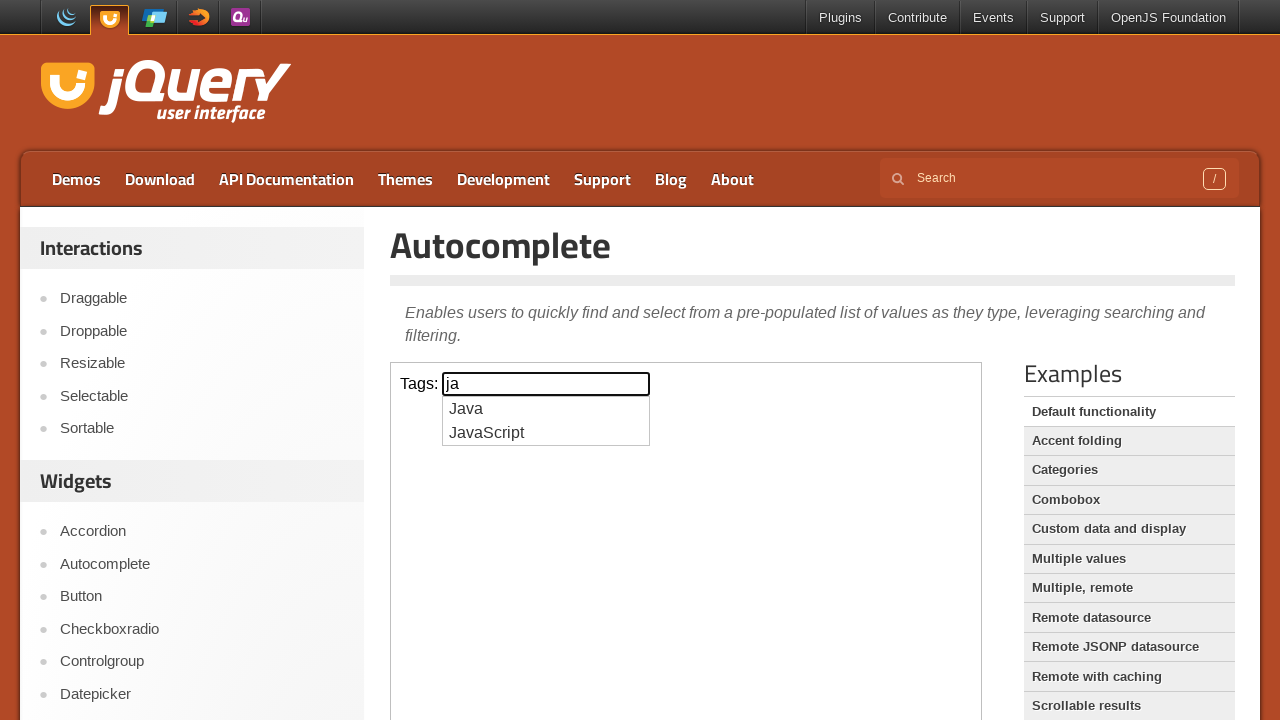

Retrieved all autocomplete dropdown options
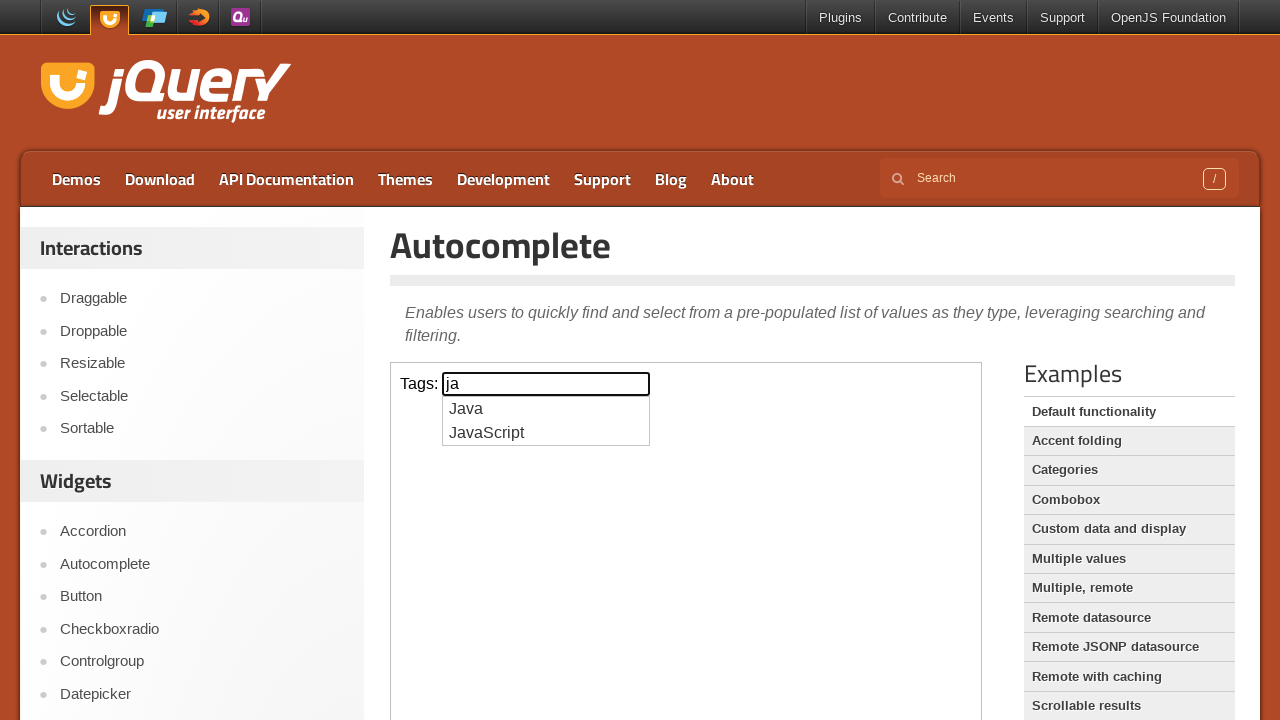

Clicked 'JavaScript' option from the autocomplete dropdown at (546, 433) on .demo-frame >> internal:control=enter-frame >> .ui-menu-item >> nth=1
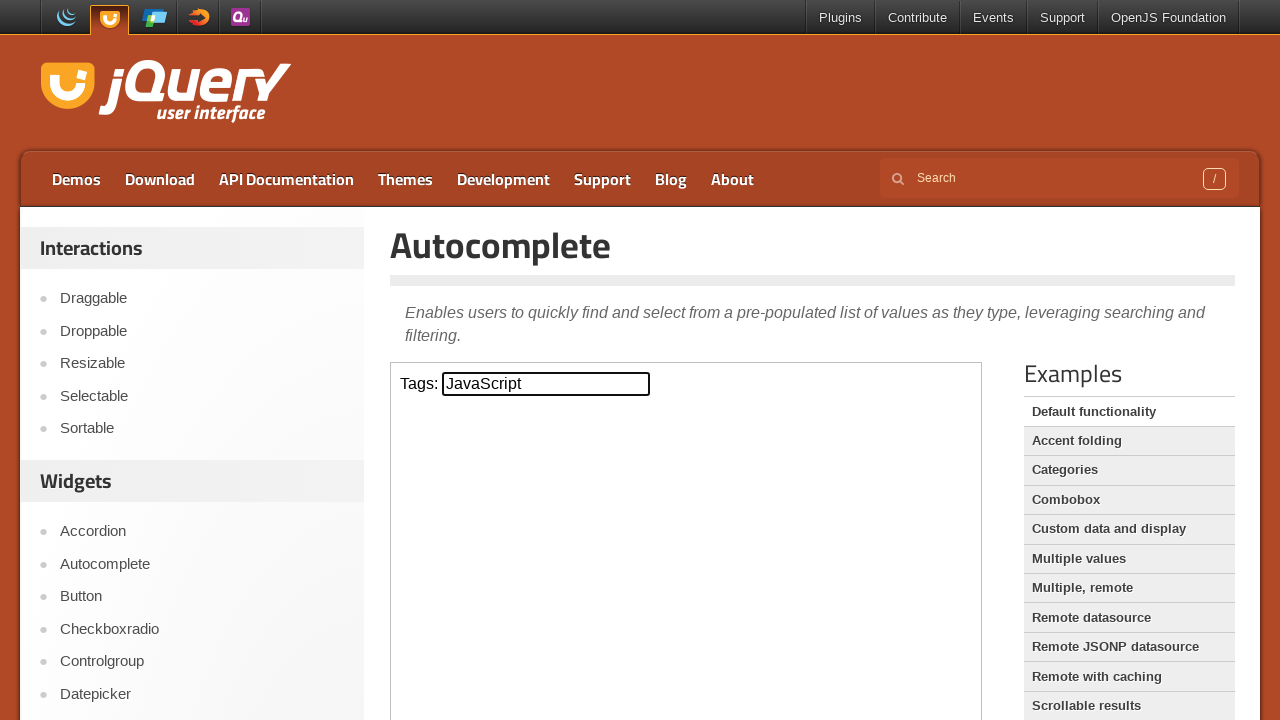

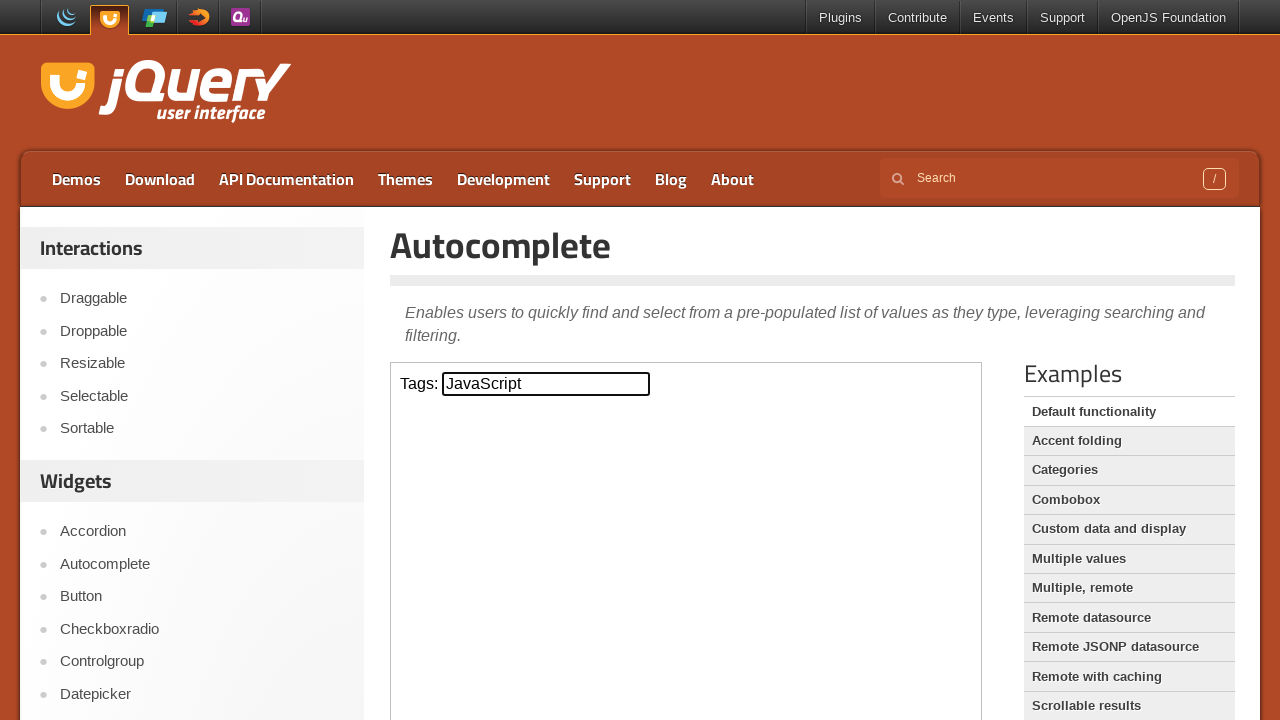